Tests the property rental search functionality on NoBroker.in by selecting "Rent" option, entering a location search query, and clicking the search button.

Starting URL: https://www.nobroker.in/

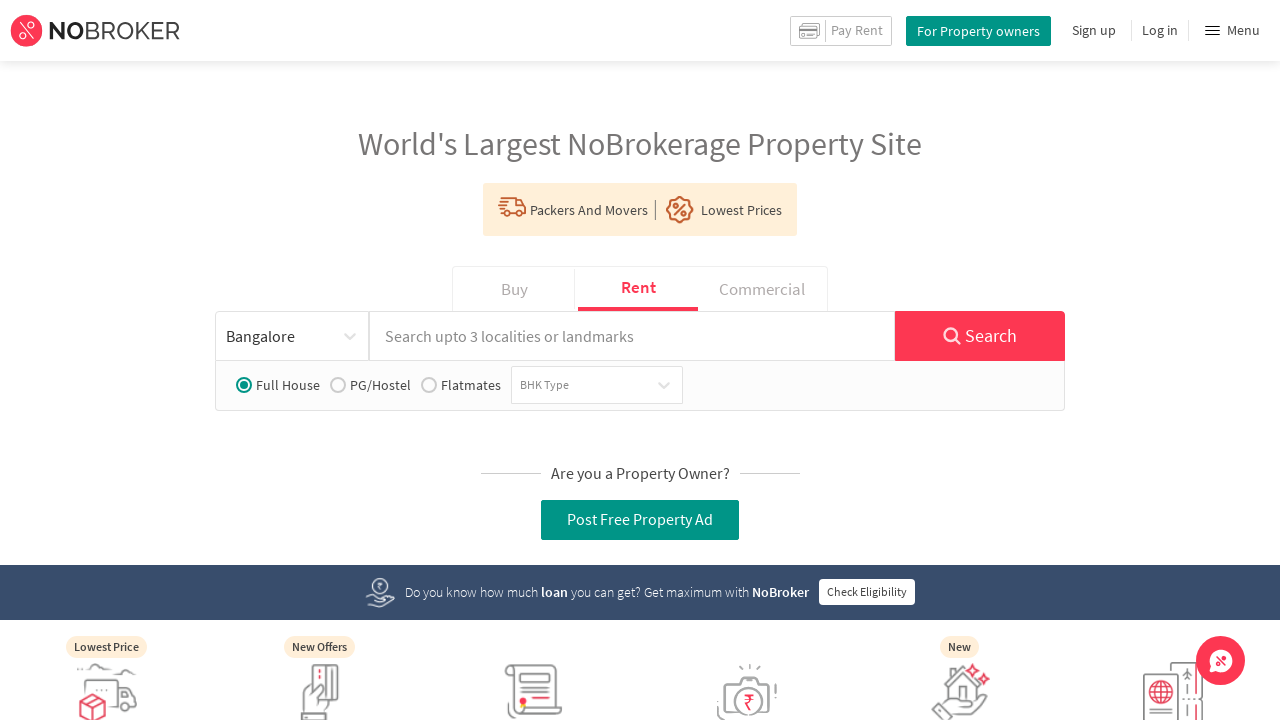

Clicked on 'Rent' option in Buy/Rent/Commercial selector at (638, 289) on text=BuyRentCommercial >> div >> nth=1
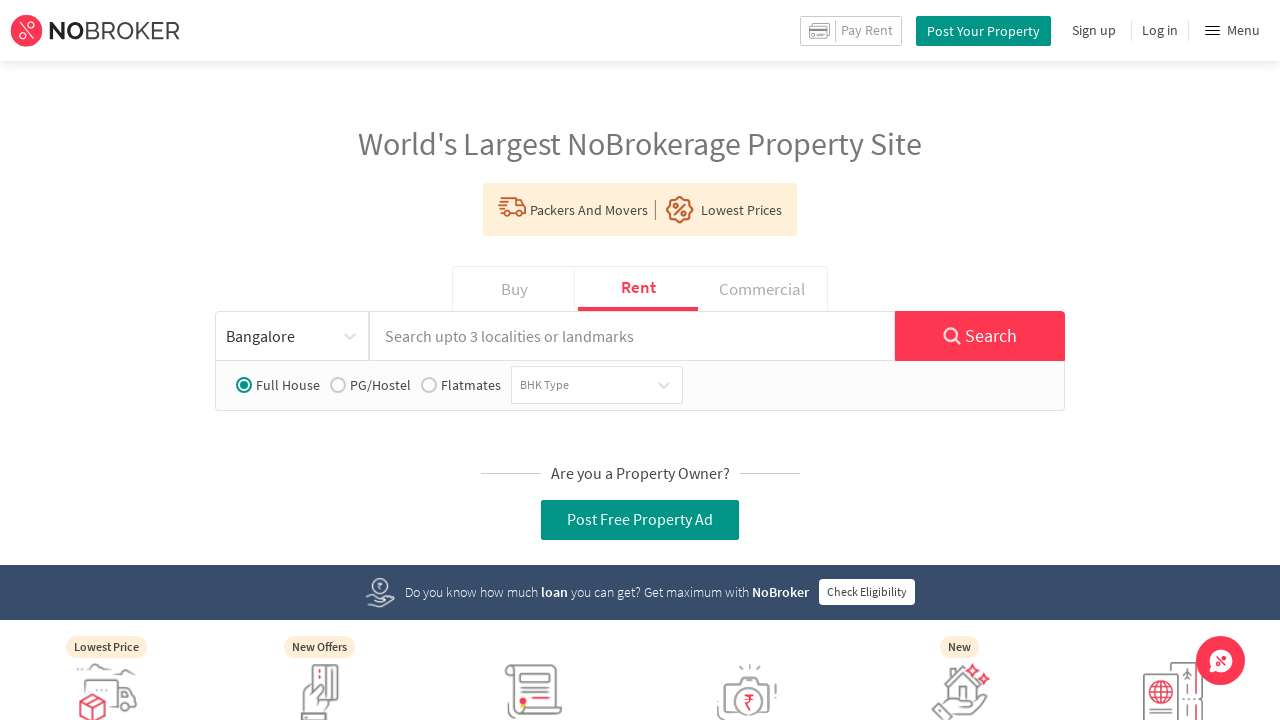

Clicked on location search input field at (632, 336) on [placeholder="Search upto 3 localities or landmarks"]
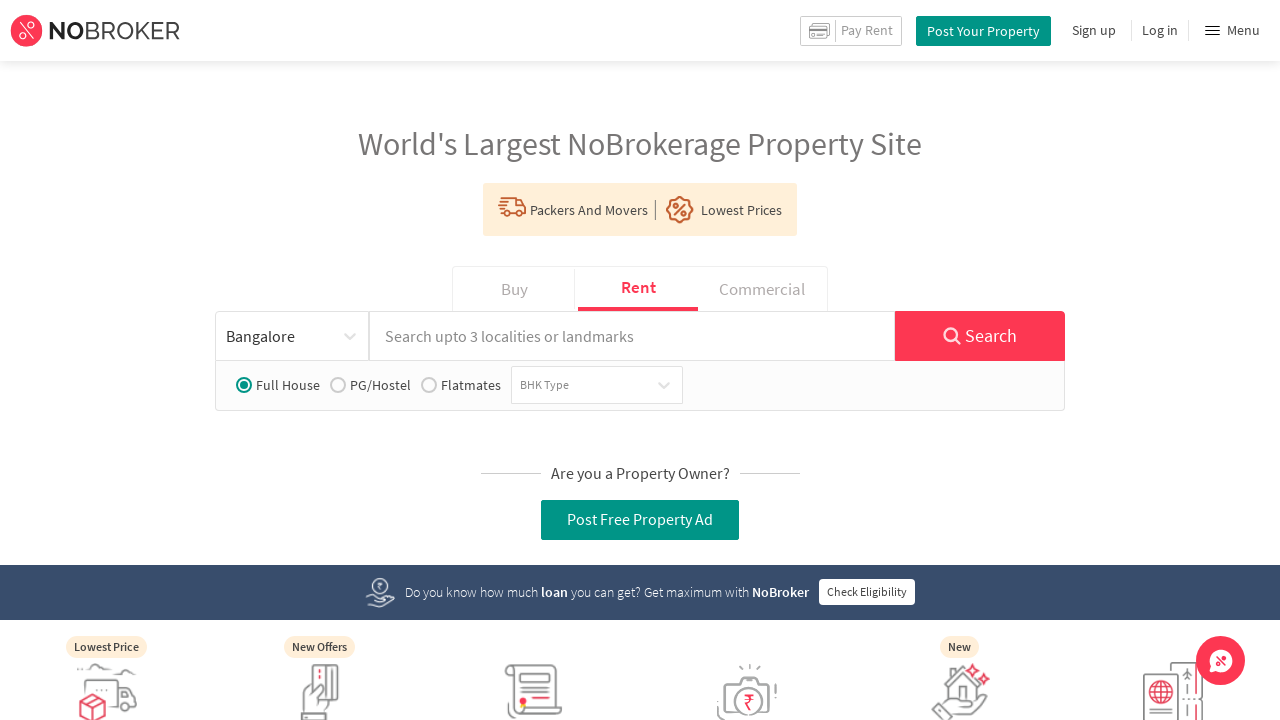

Entered 'white' in location search field on [placeholder="Search upto 3 localities or landmarks"]
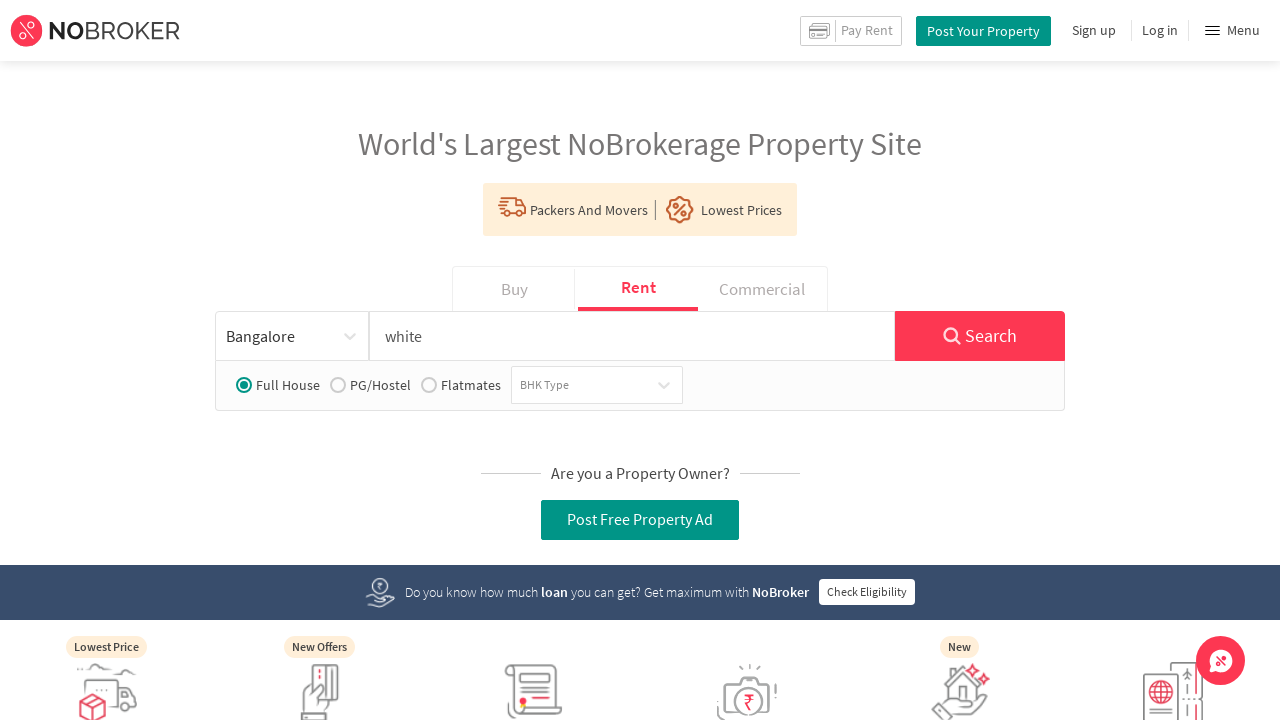

Waited for autocomplete suggestions to appear
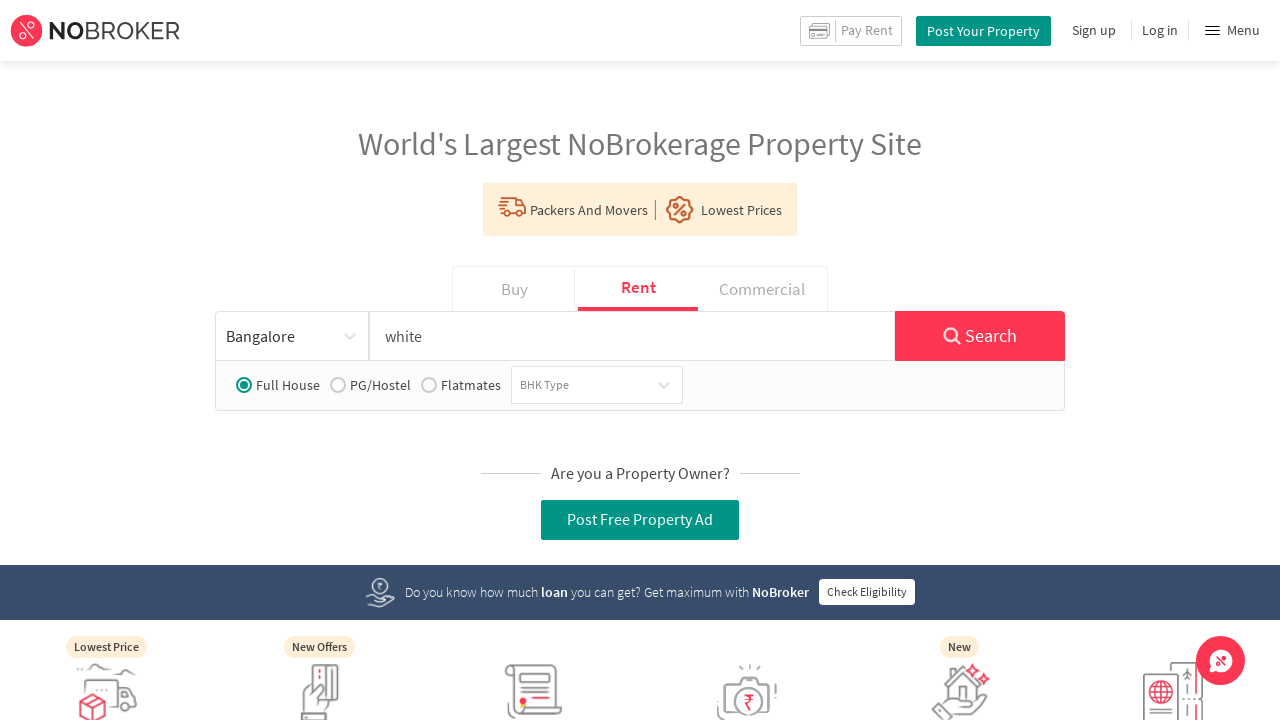

Clicked Search button to execute property rental search at (980, 336) on text=Search
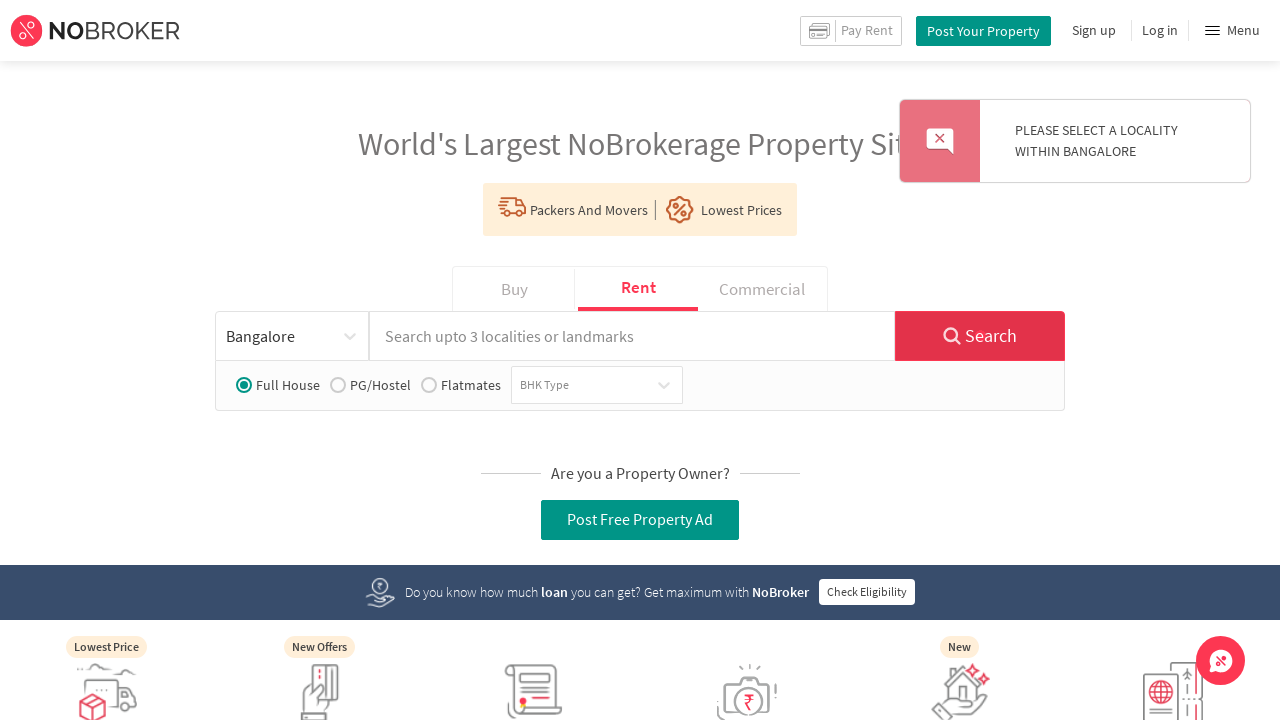

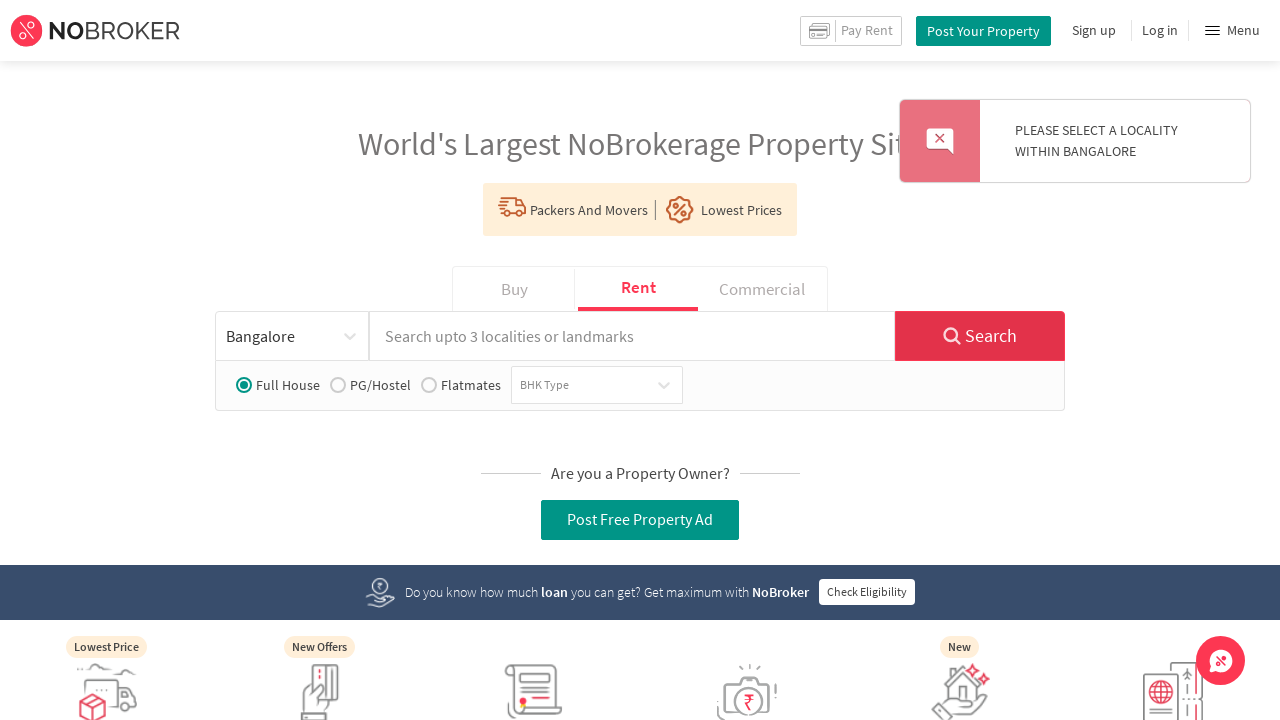